Tests hover functionality by hovering over an avatar image and verifying that additional user information (caption) is displayed

Starting URL: http://the-internet.herokuapp.com/hovers

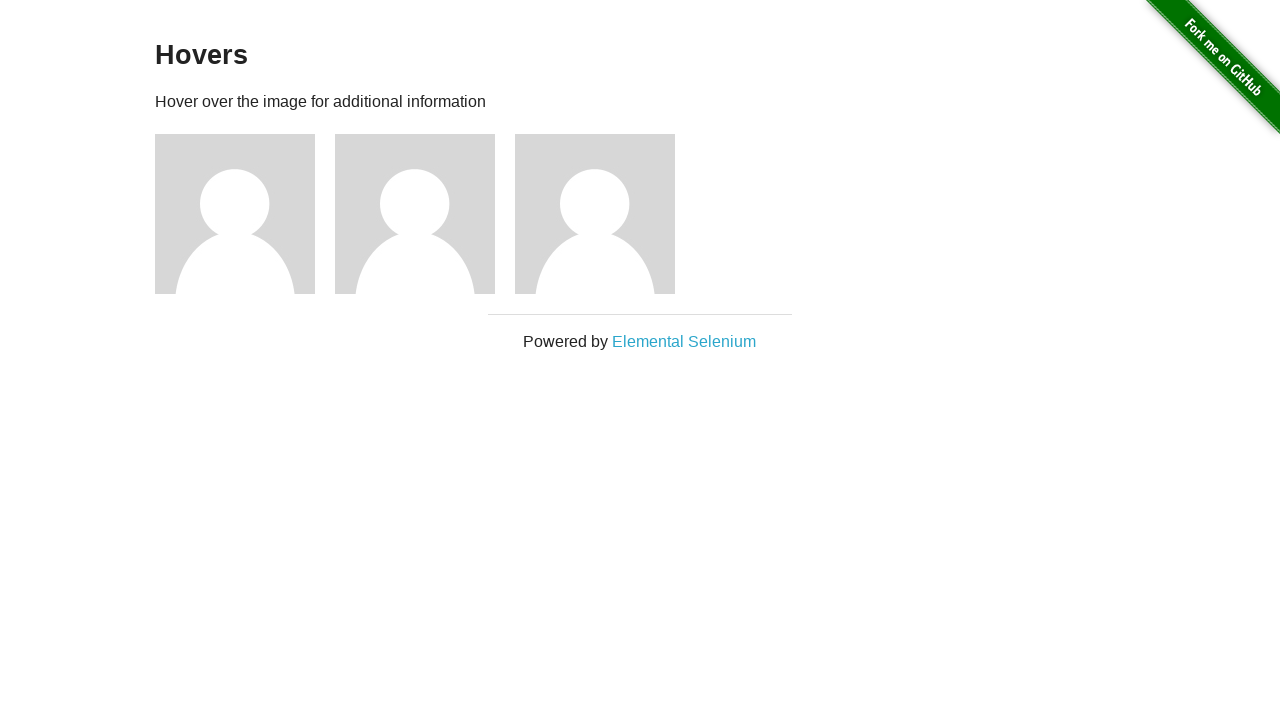

Hovered over the first avatar image at (245, 214) on .figure >> nth=0
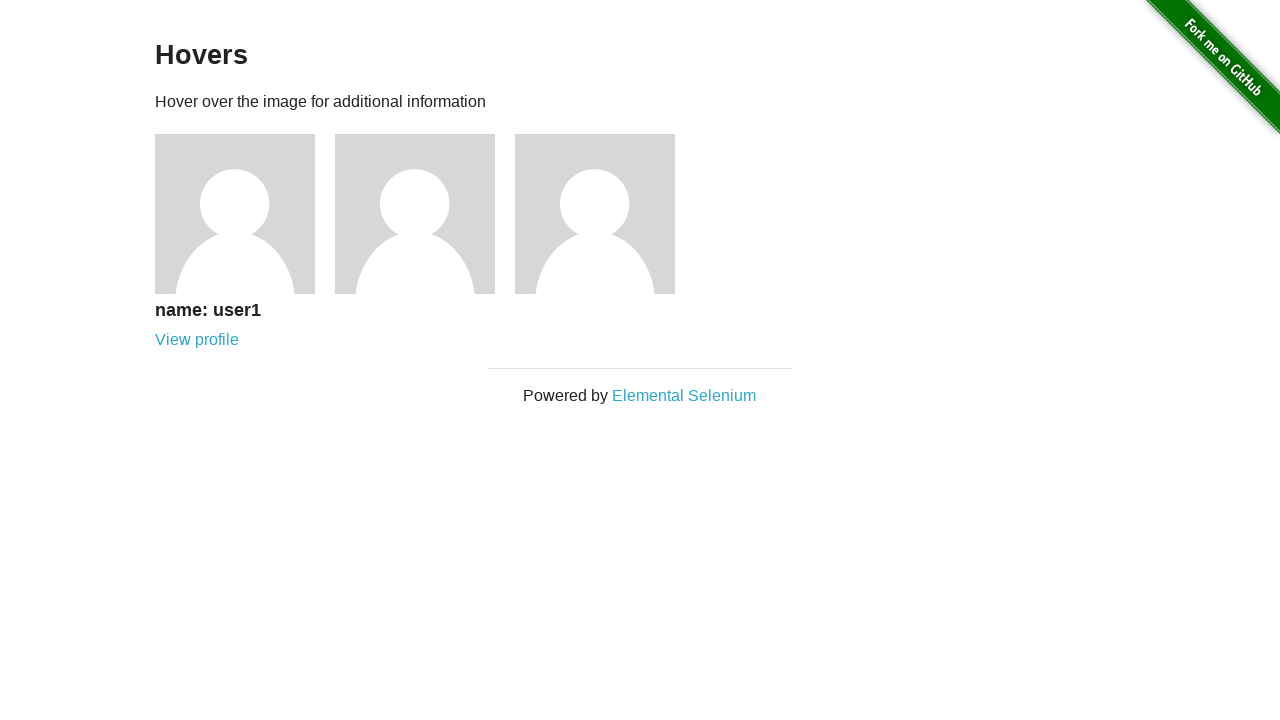

Caption became visible after hover
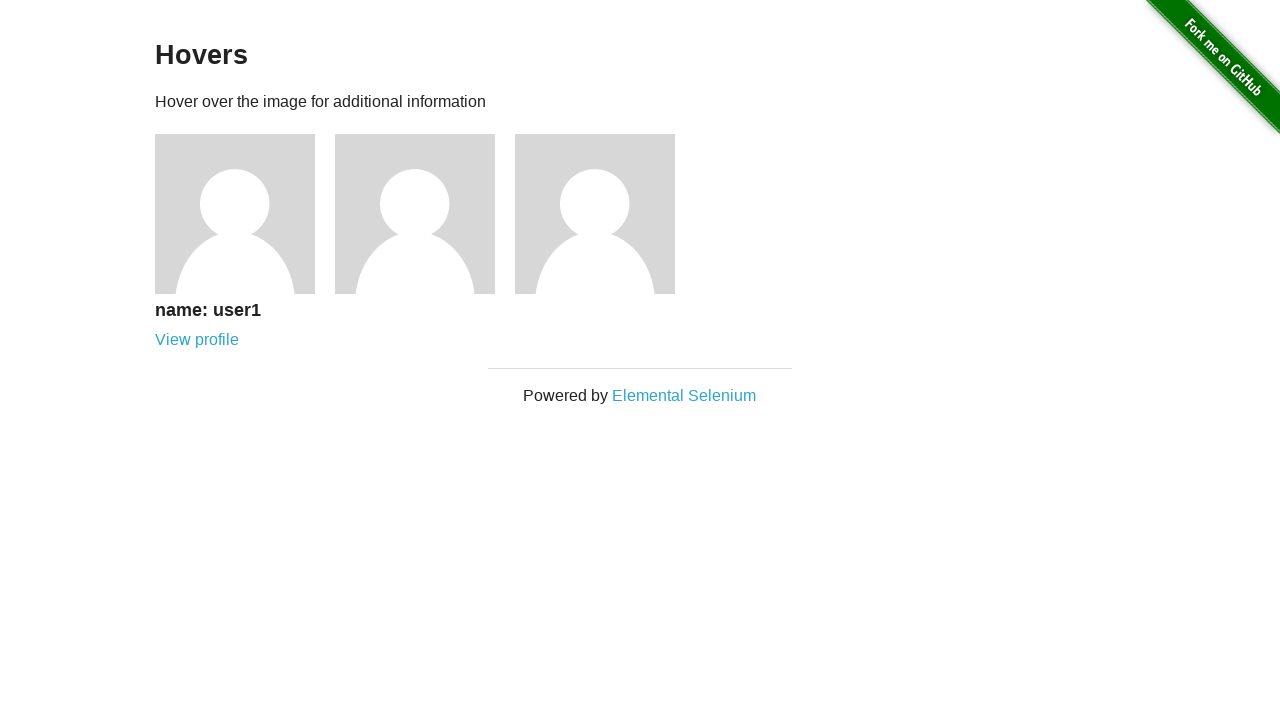

Verified that user information caption is displayed
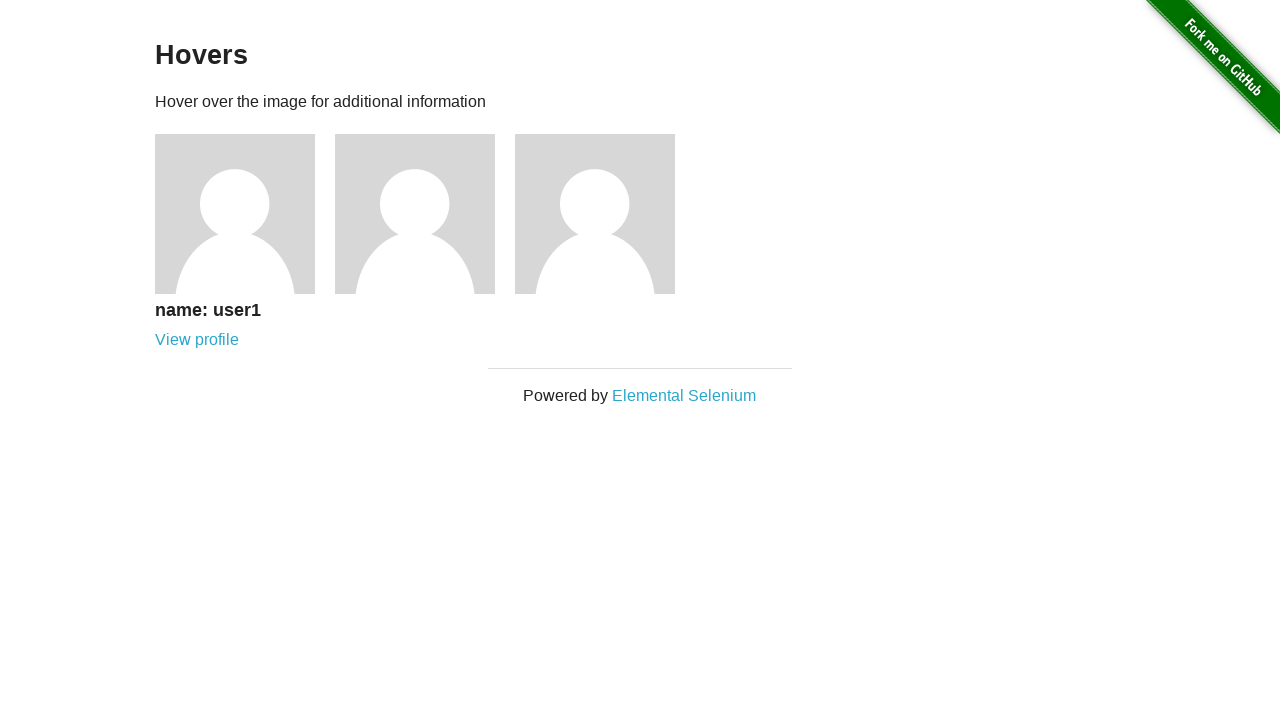

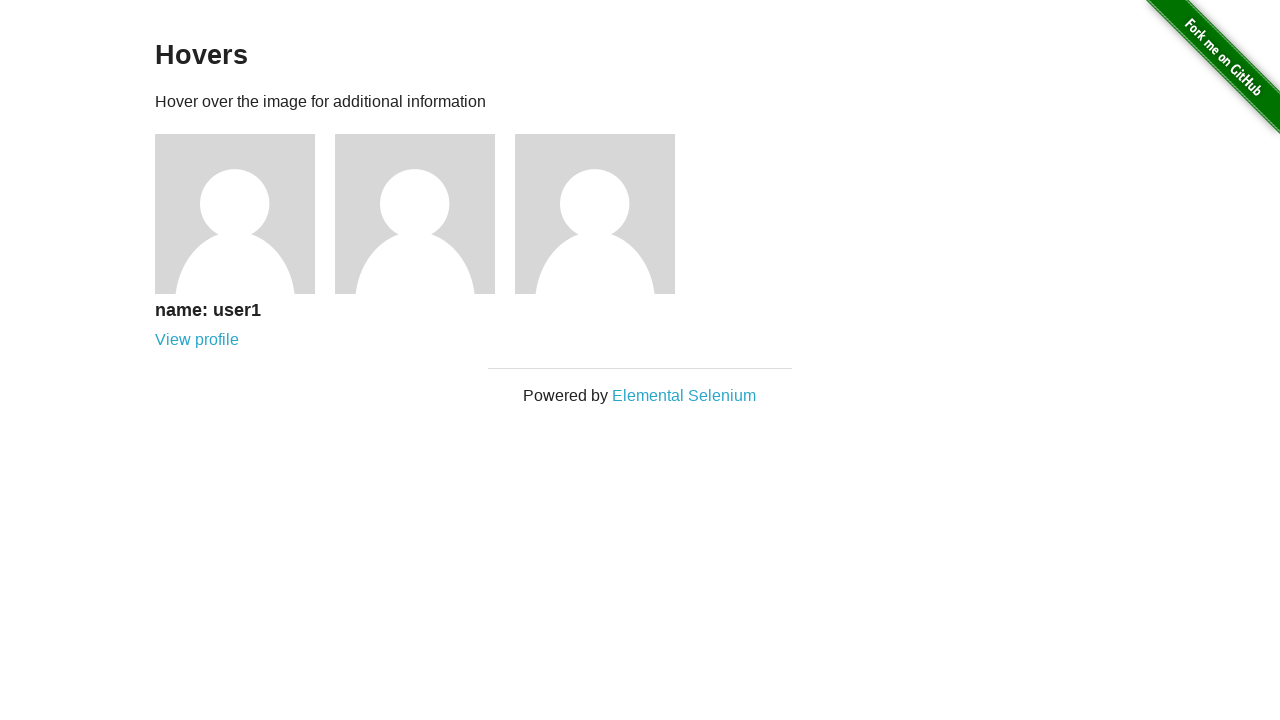